Tests alert handling by clicking a button, accepting an alert dialog, then calculating and submitting an answer

Starting URL: http://suninjuly.github.io/alert_accept.html

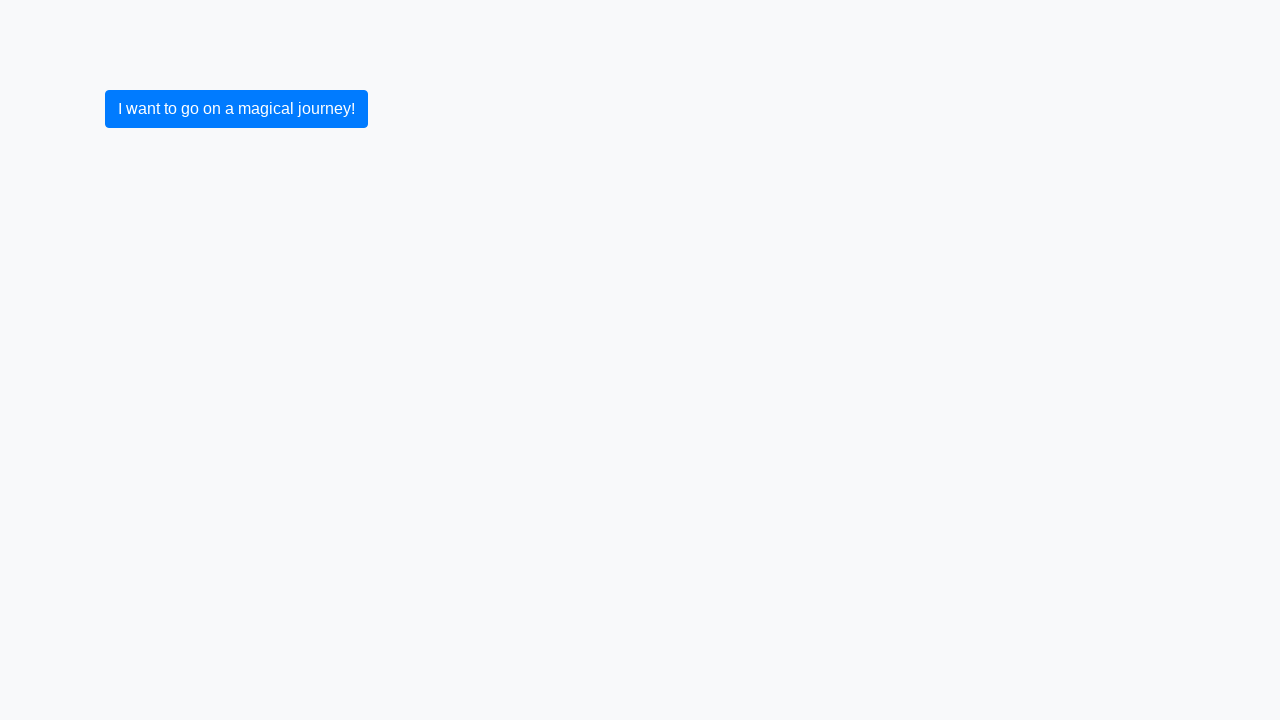

Set up dialog handler to accept alerts
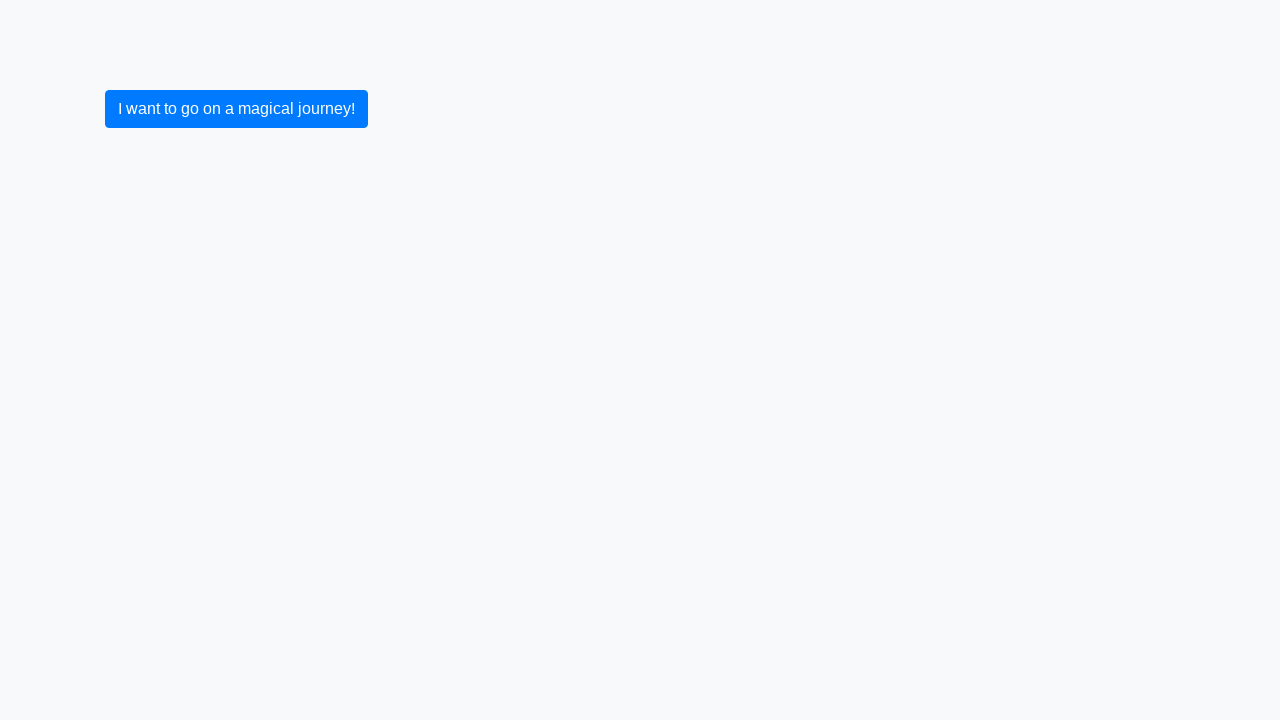

Clicked button to trigger alert dialog at (236, 109) on button.btn
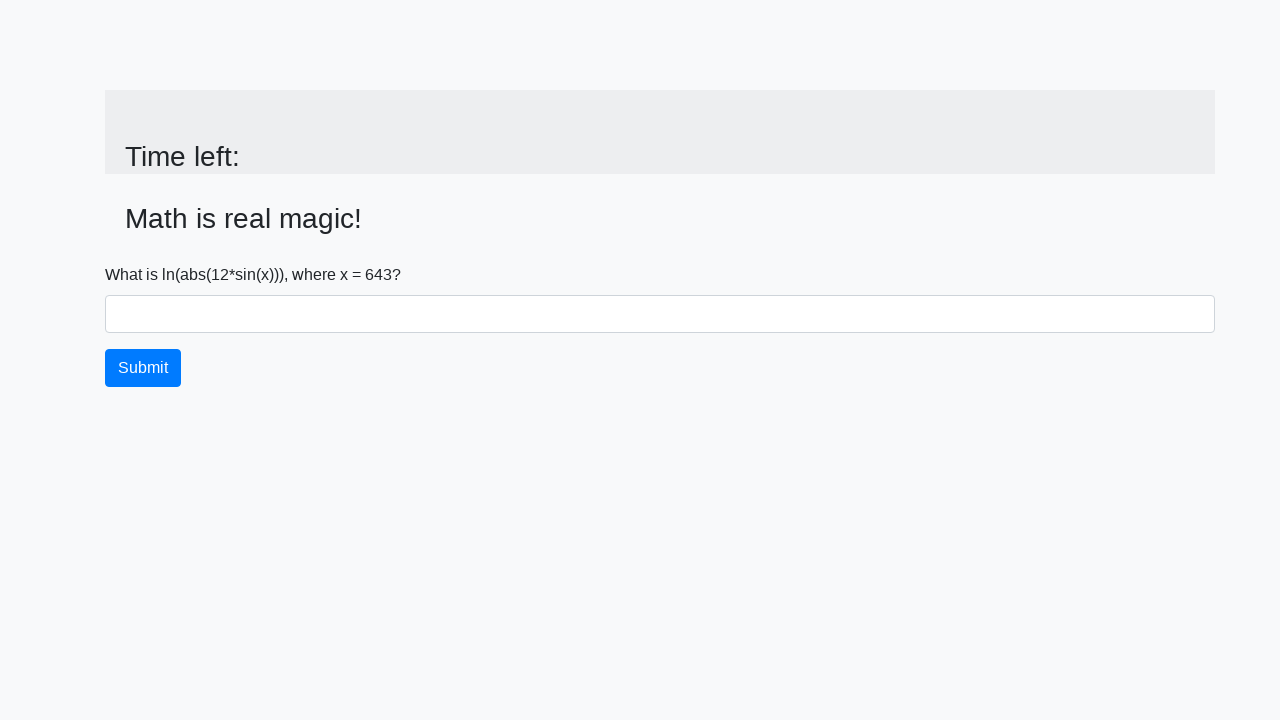

Page updated after alert was accepted
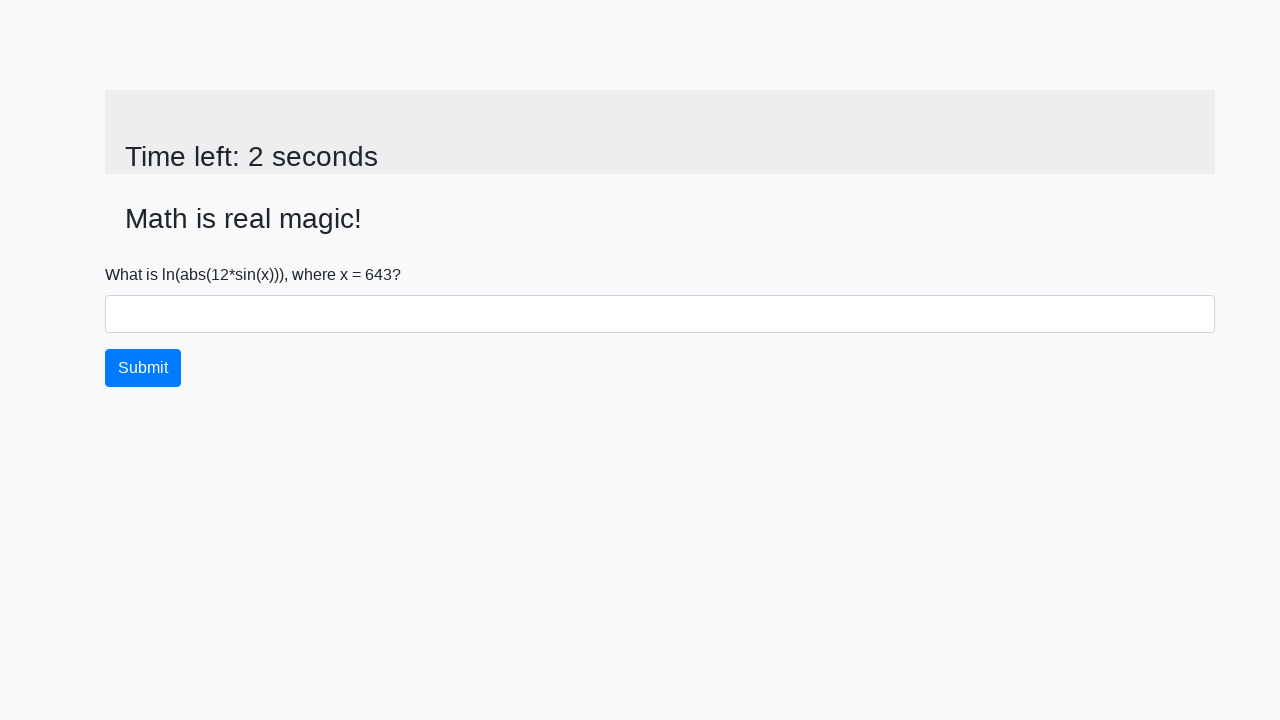

Retrieved x value from page: 643
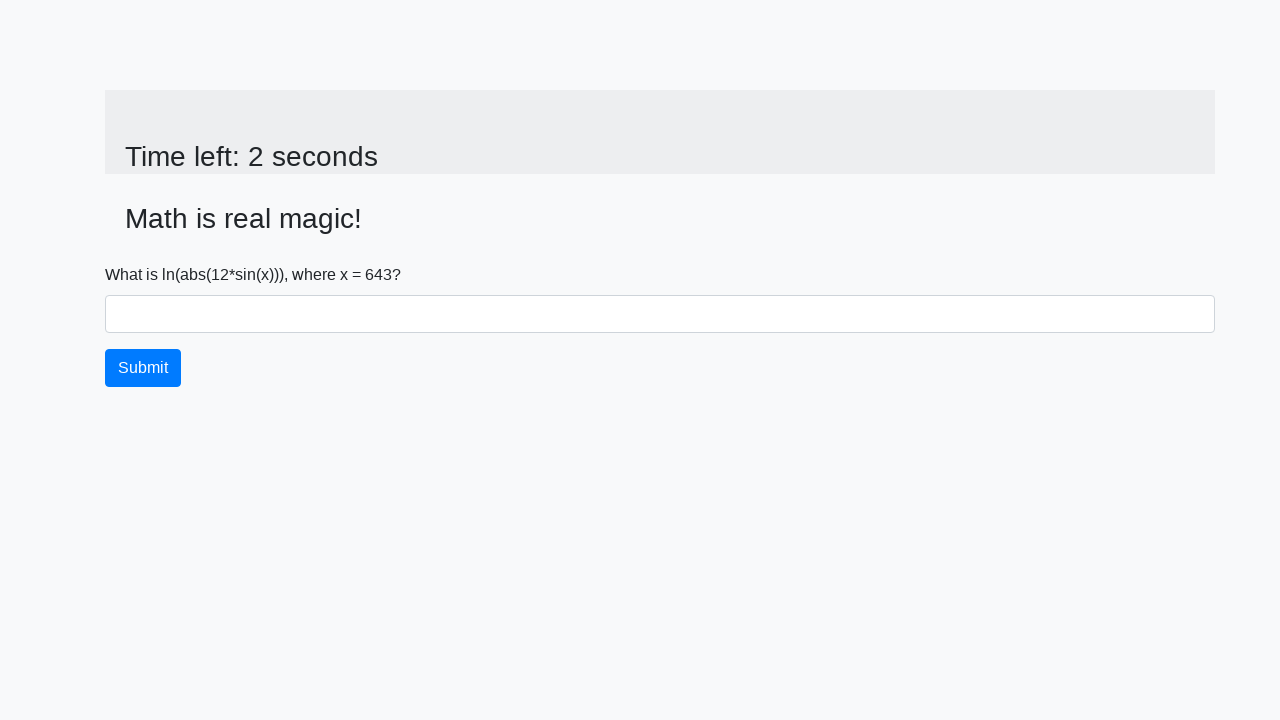

Calculated answer: 2.328824327580685
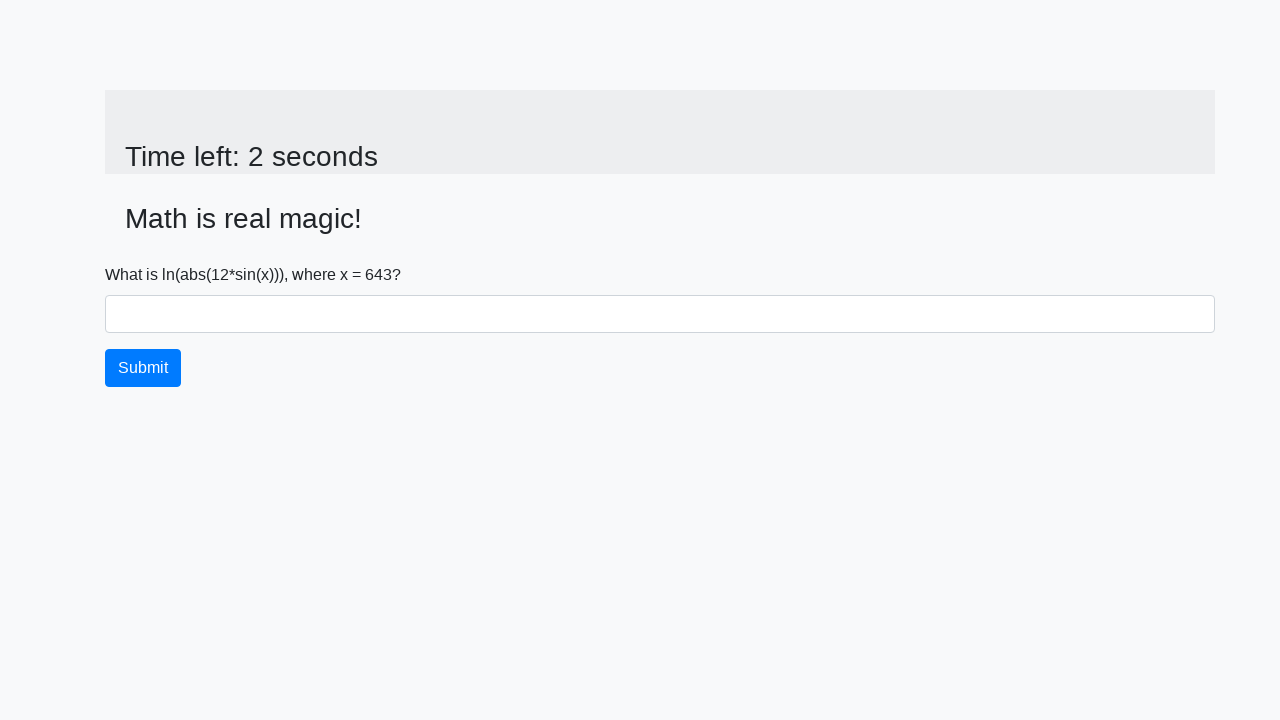

Filled answer field with calculated value on #answer
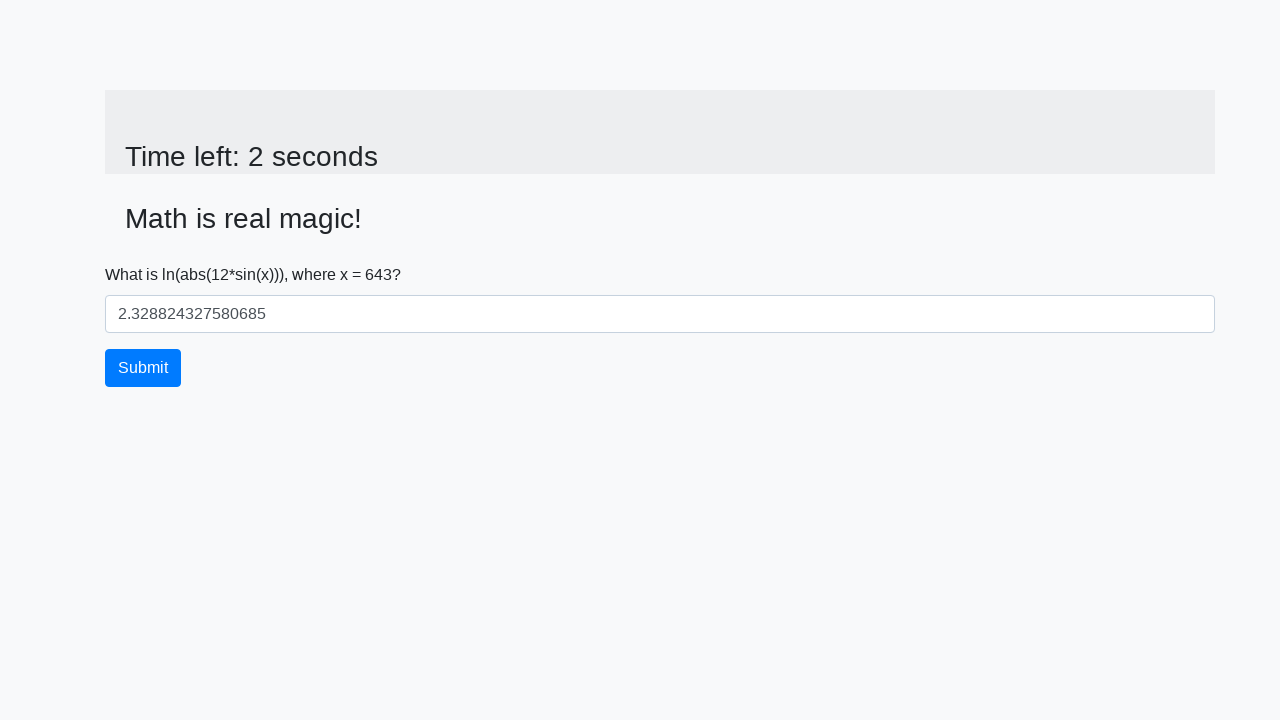

Clicked submit button to submit answer at (143, 368) on button.btn
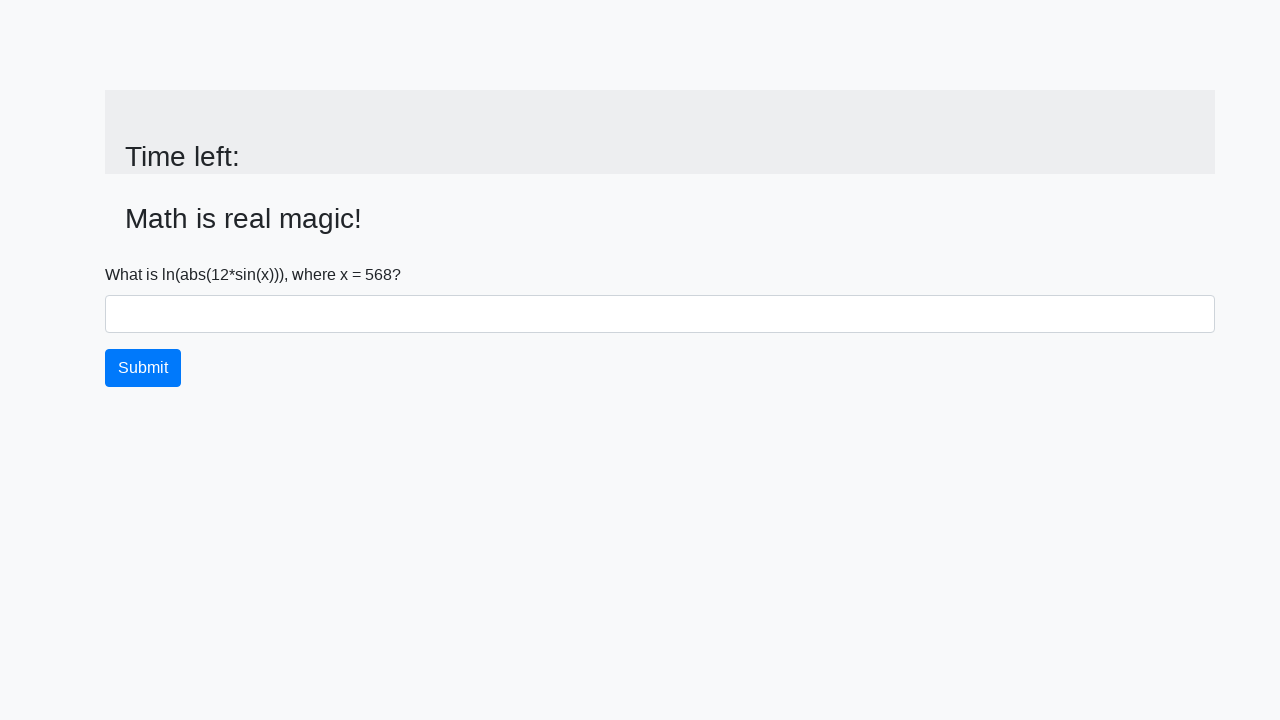

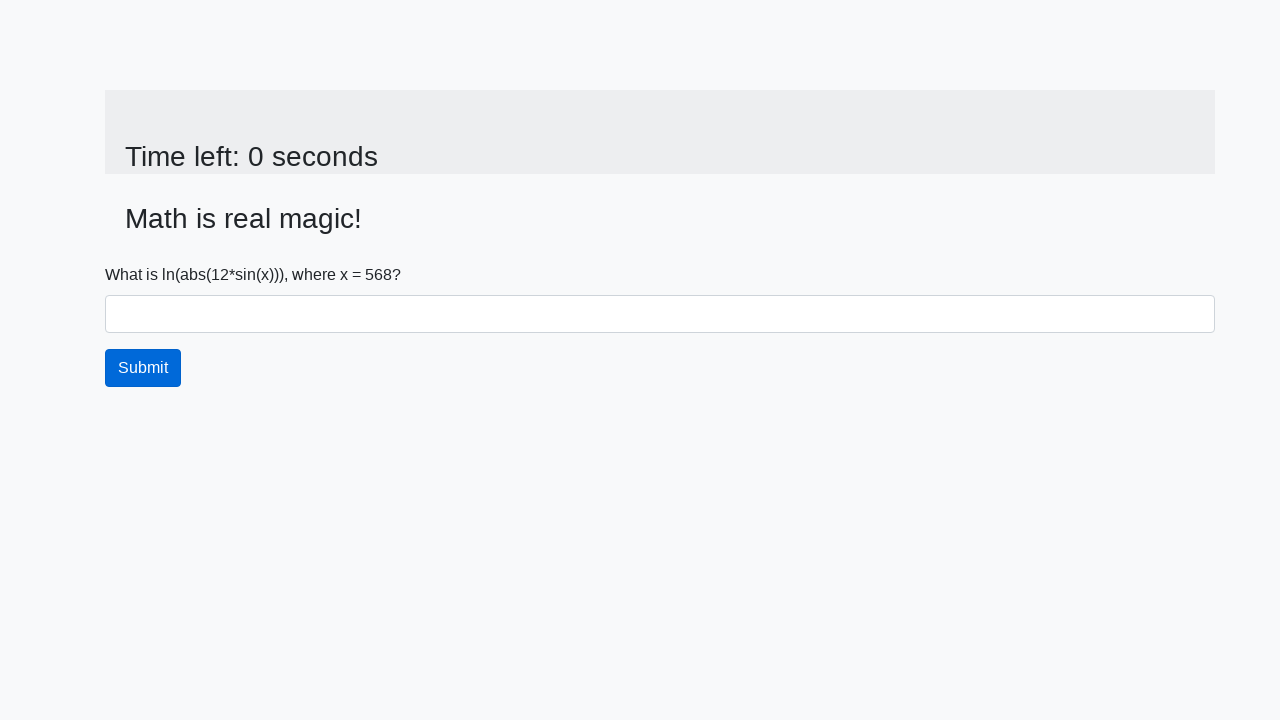